Tests navigation to the ParaBank homepage and clicks on the "Forgot login info?" link

Starting URL: https://parabank.parasoft.com/parabank/index.htm

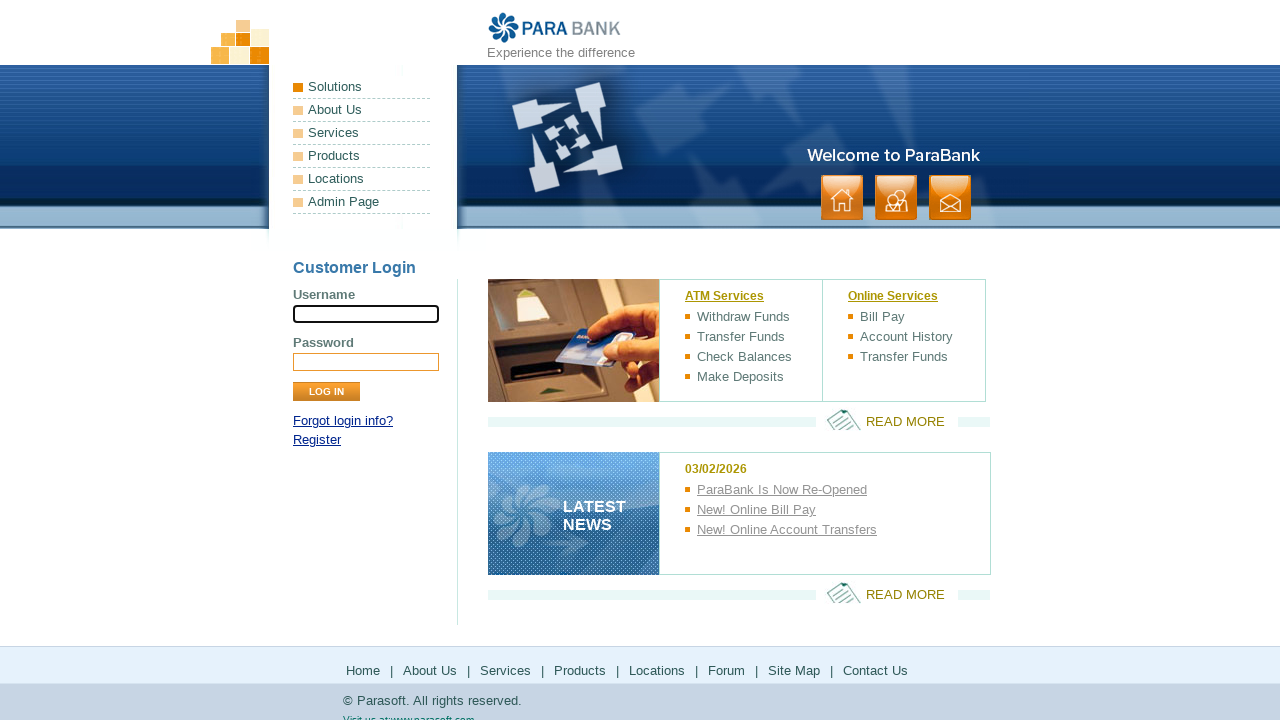

Navigated to ParaBank homepage
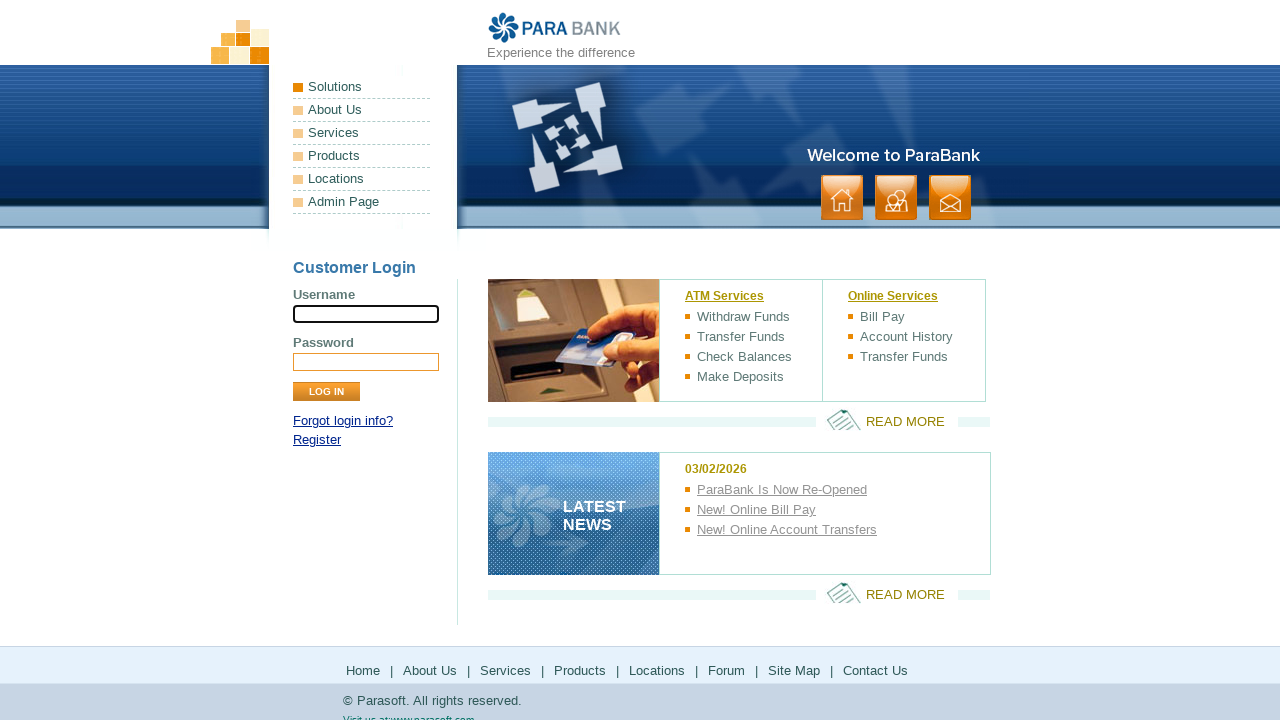

Clicked on 'Forgot login info?' link at (343, 421) on internal:role=link[name="Forgot login info?"i]
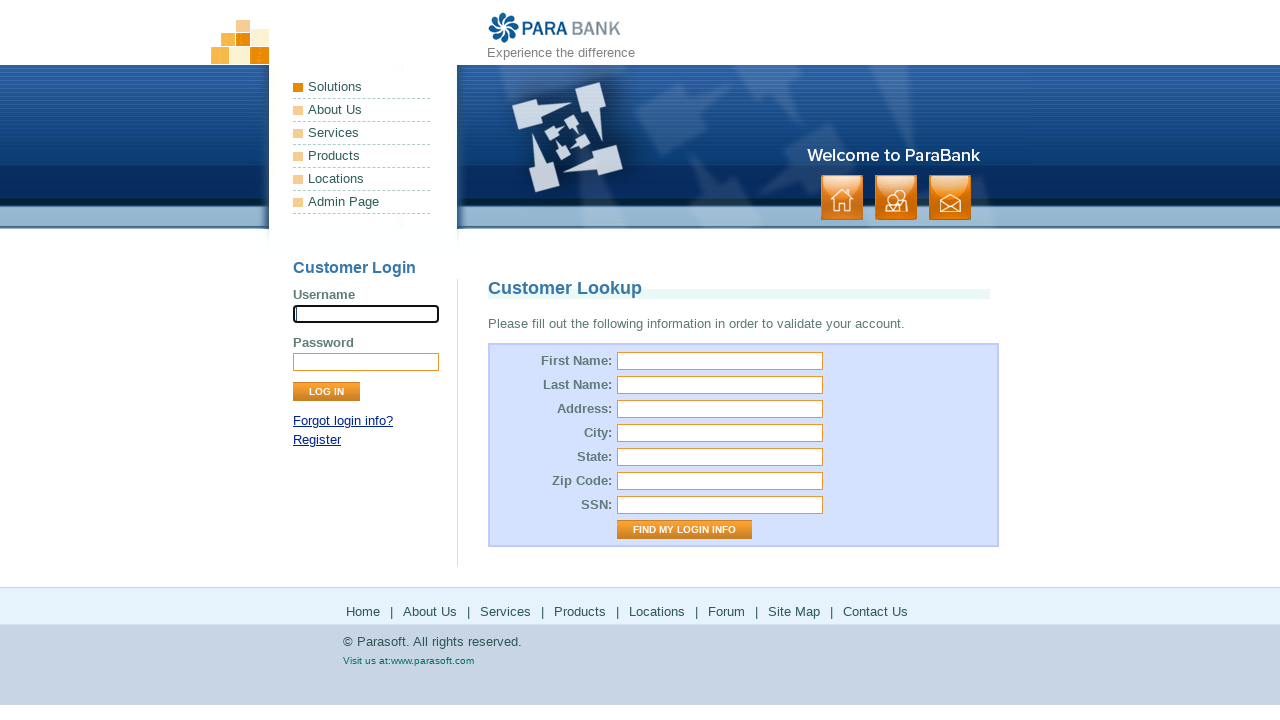

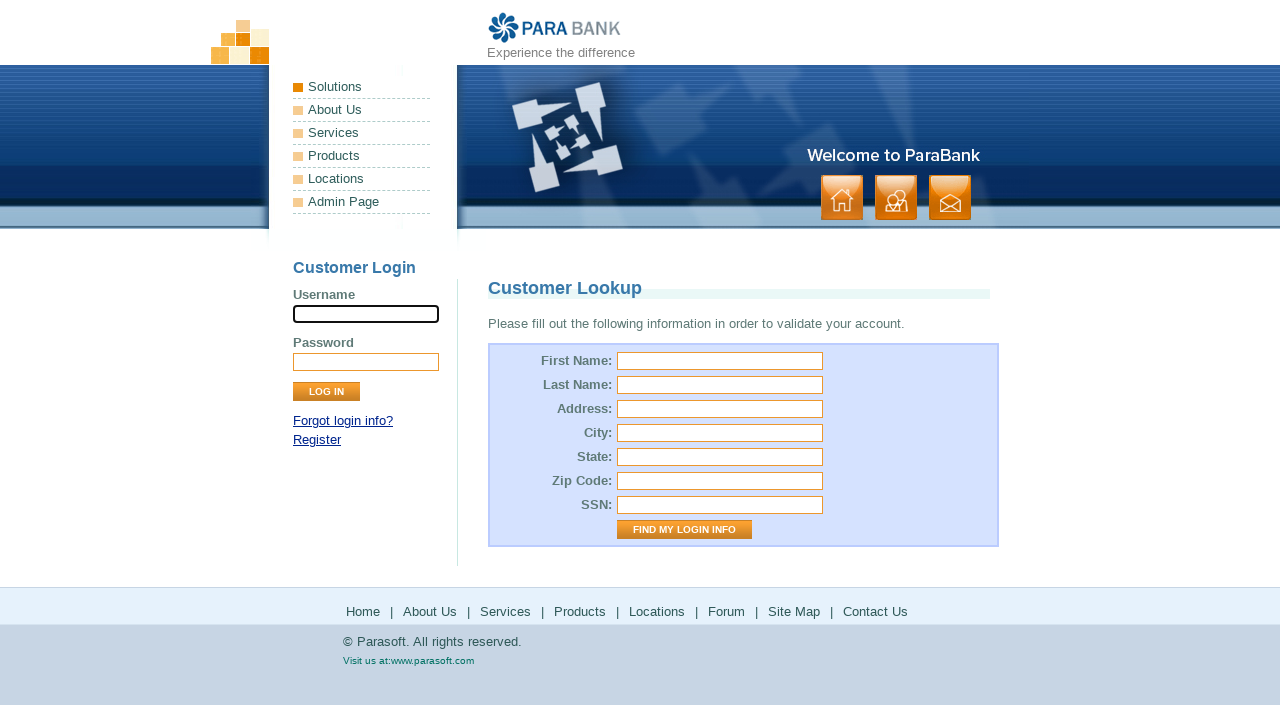